Tests the percentage calculator on calculator.net by navigating to the Math calculators section, entering two values (17 and 35), and verifying the calculated percentage result.

Starting URL: http://www.calculator.net

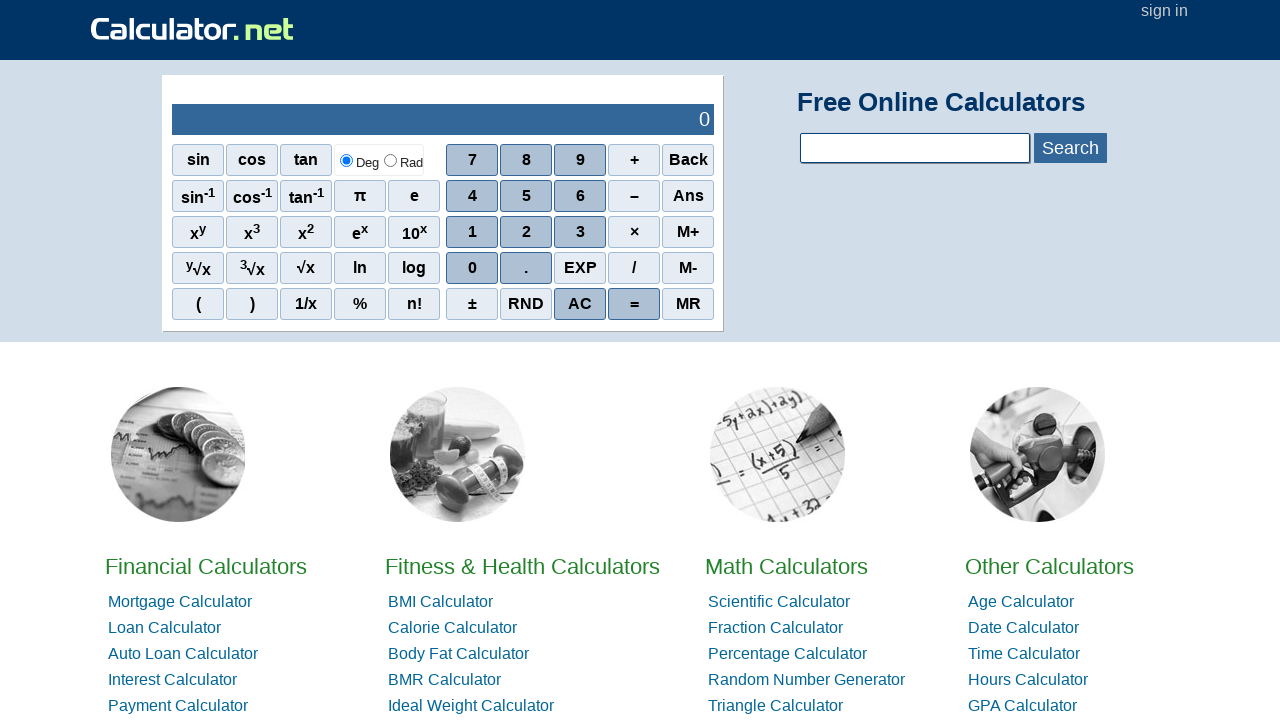

Clicked on Math Calculators link at (786, 566) on xpath=//a[contains(text(),'Math')]
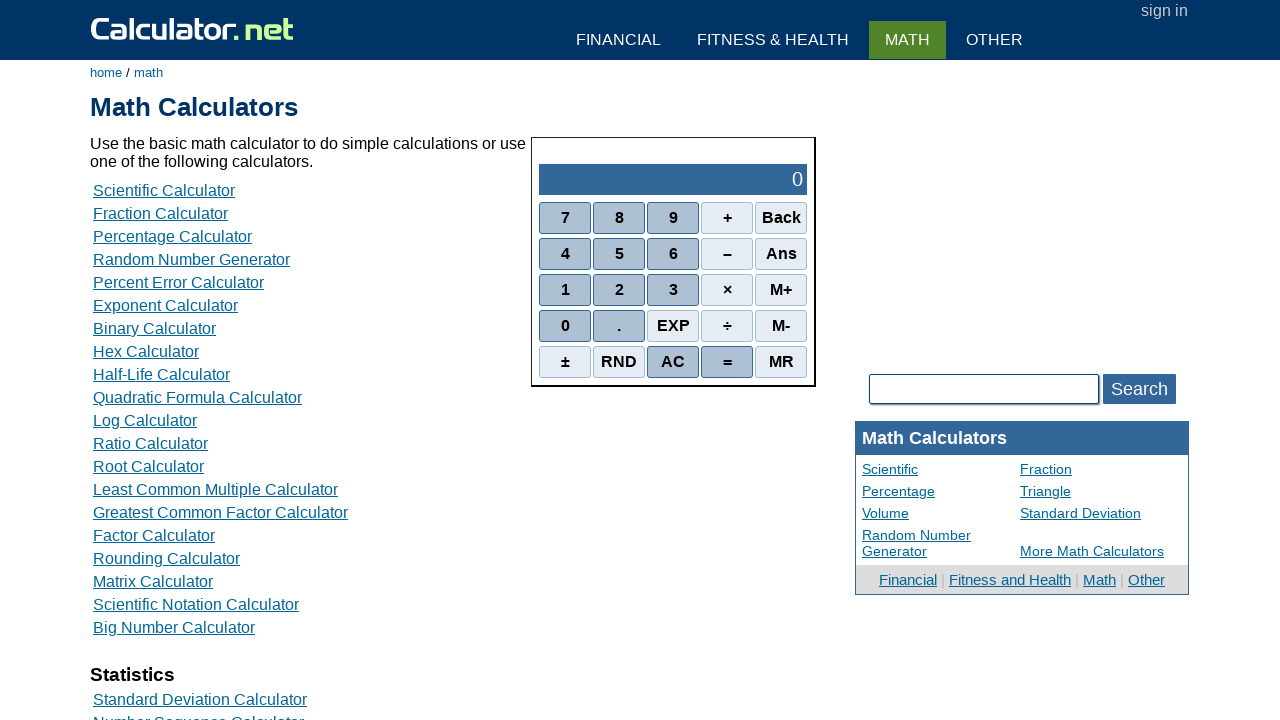

Clicked on Percentage Calculator link at (172, 236) on xpath=//a[contains(text(),'Percentage Calculator')]
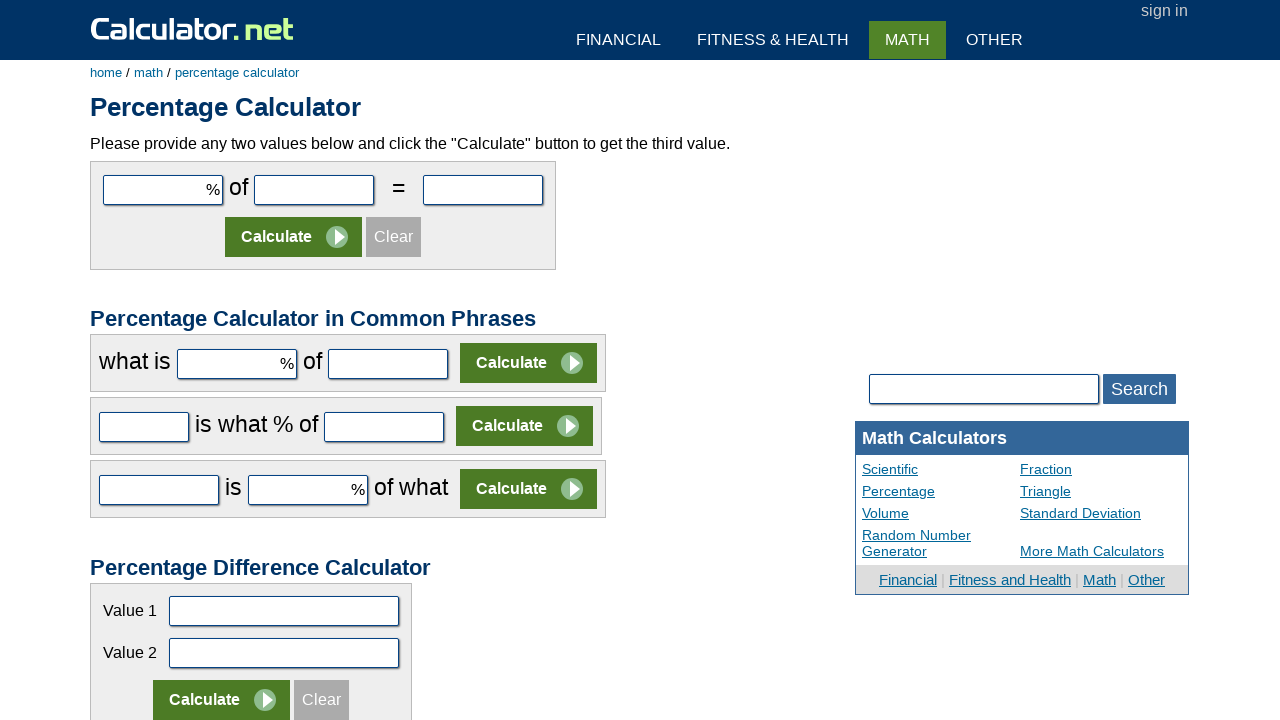

Entered value 17 in the first input field on #cpar1
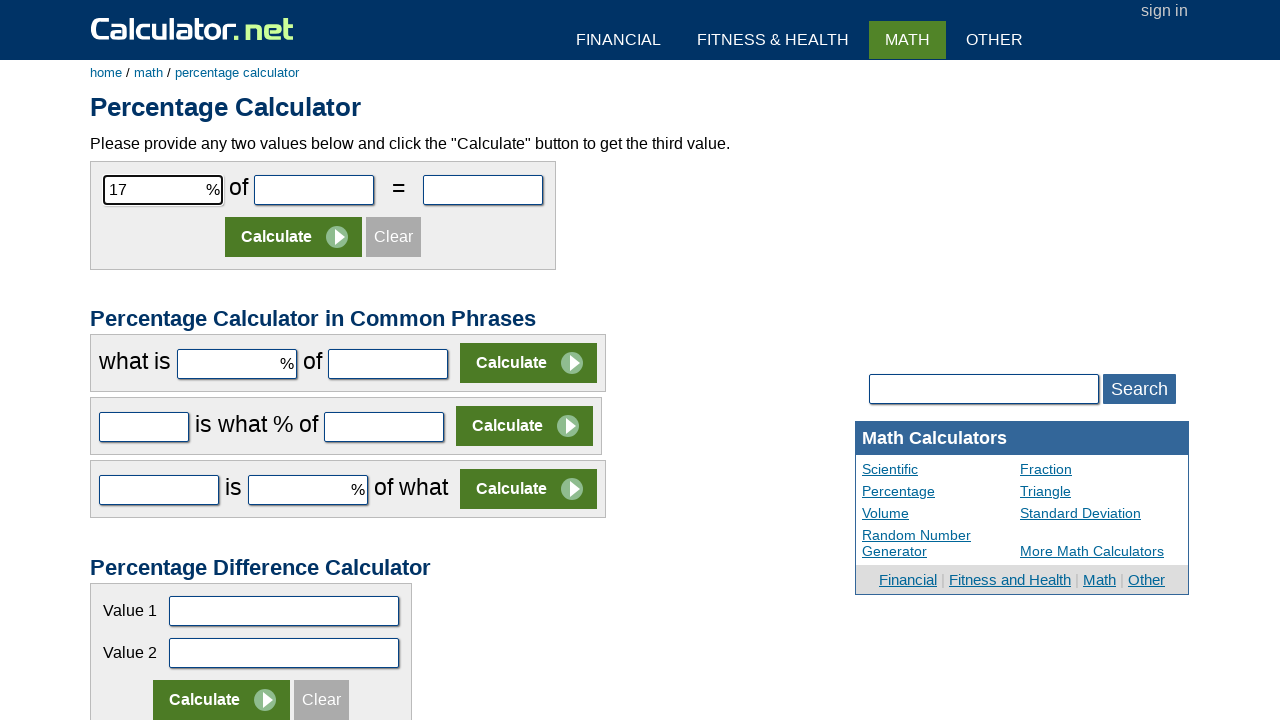

Entered value 35 in the second input field on #cpar2
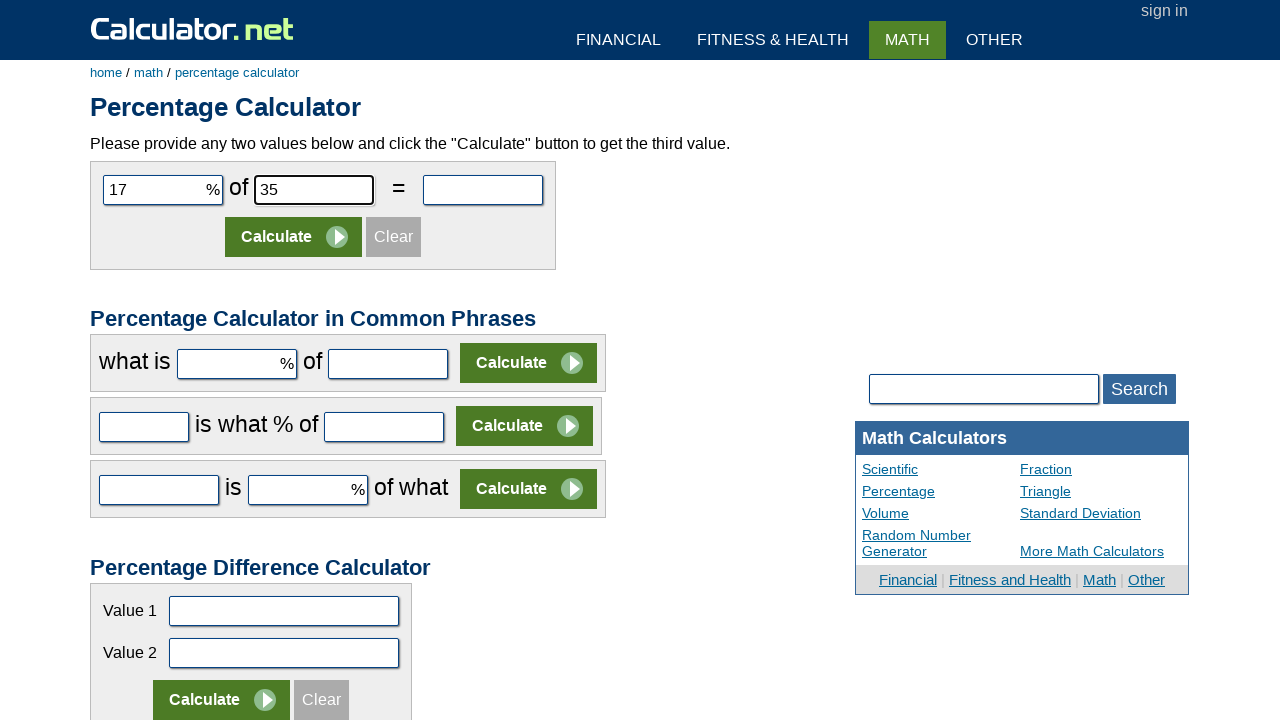

Clicked the Calculate button at (294, 237) on (//input[contains(@value,'Calculate')])[1]
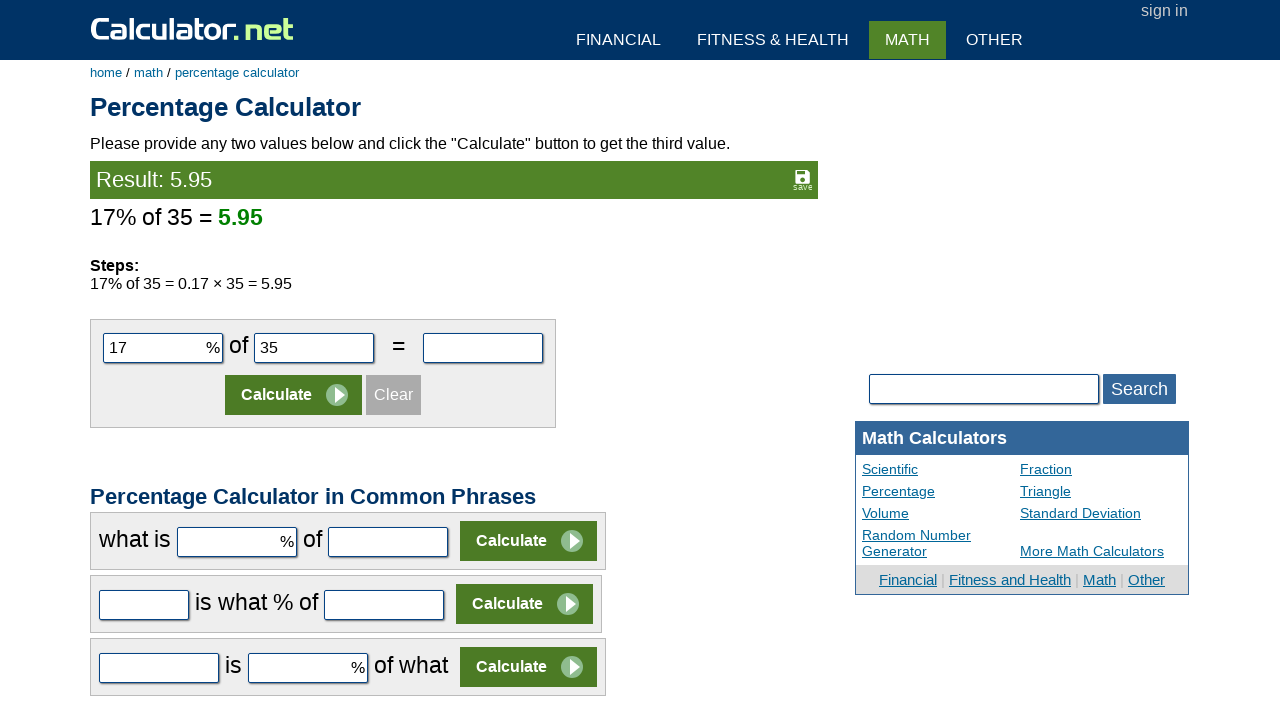

Percentage calculation result loaded and verified
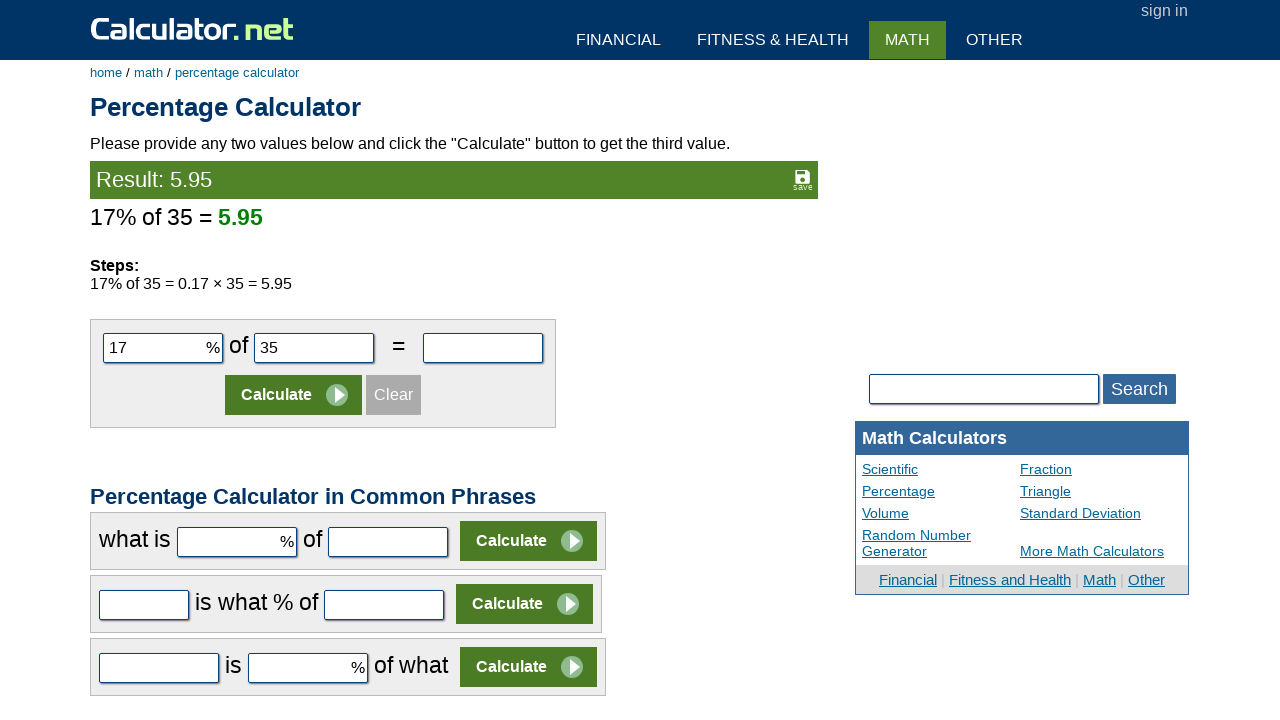

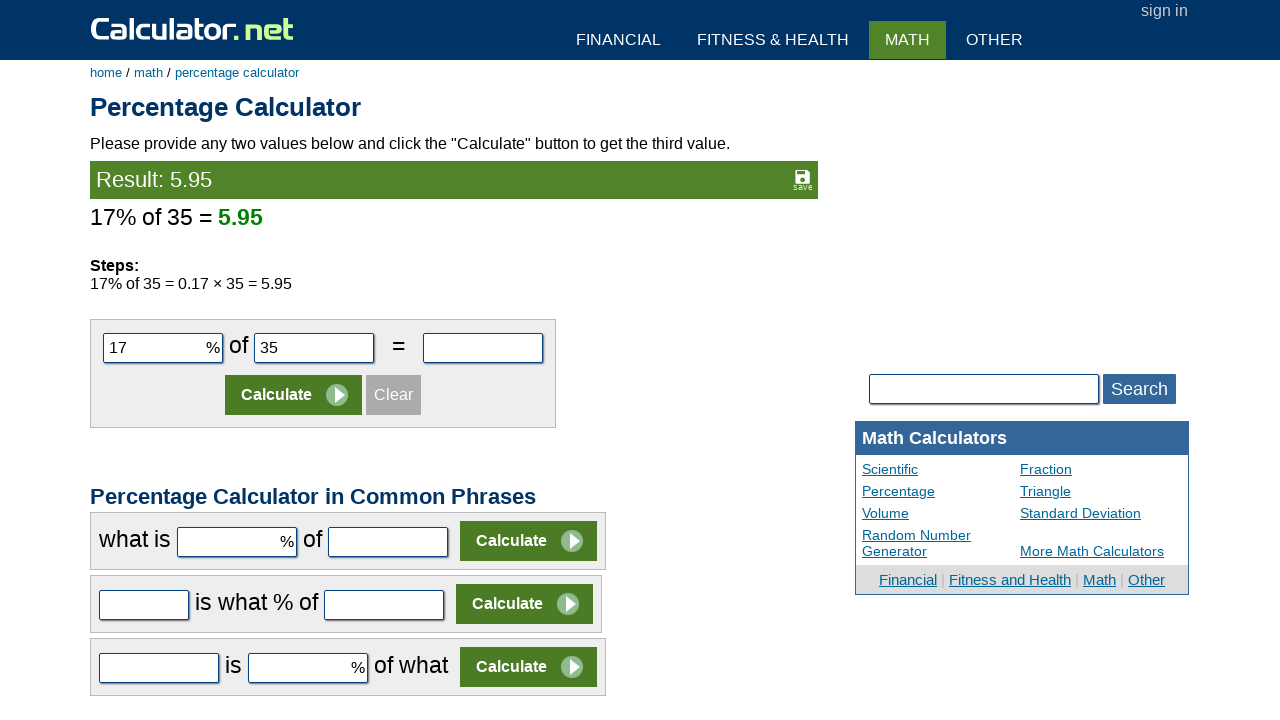